Tests the complete flight booking flow on BlazeDemo: selects departure and destination cities, finds flights, chooses a flight, fills in passenger and payment details, and verifies the confirmation page.

Starting URL: http://blazedemo.com/

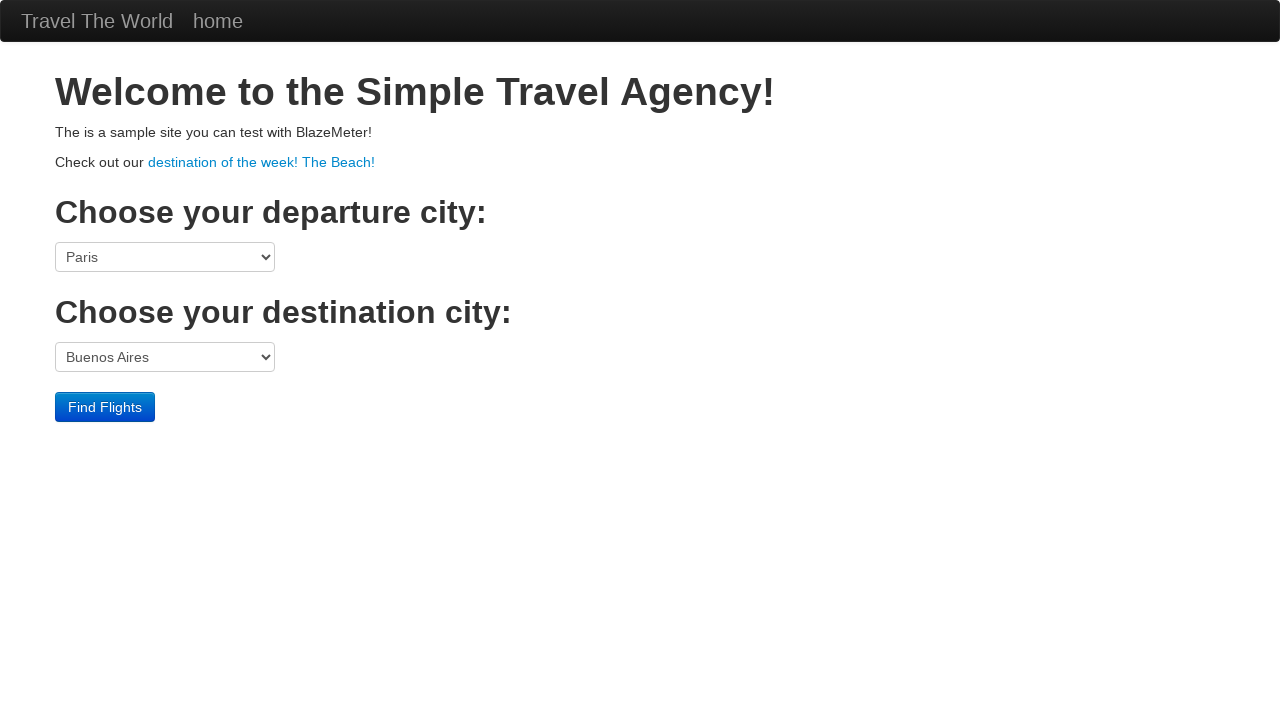

Selected Portland as departure city on select[name='fromPort']
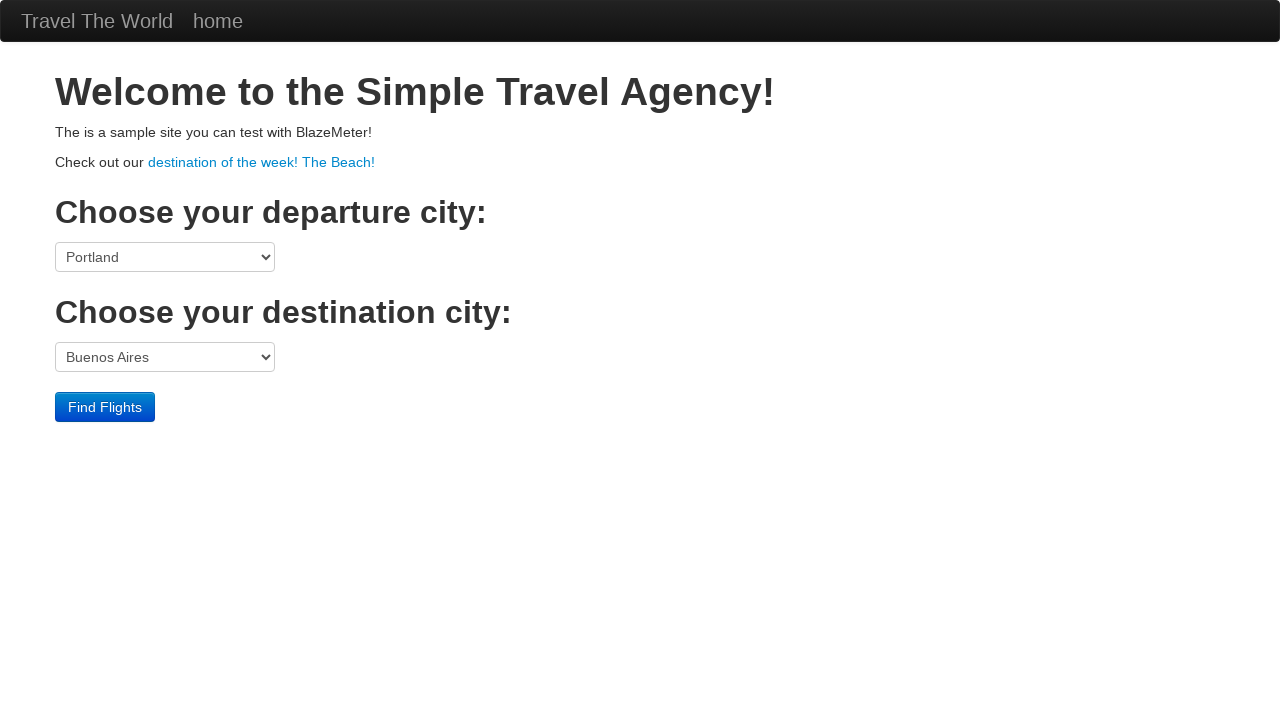

Selected London as destination city on select[name='toPort']
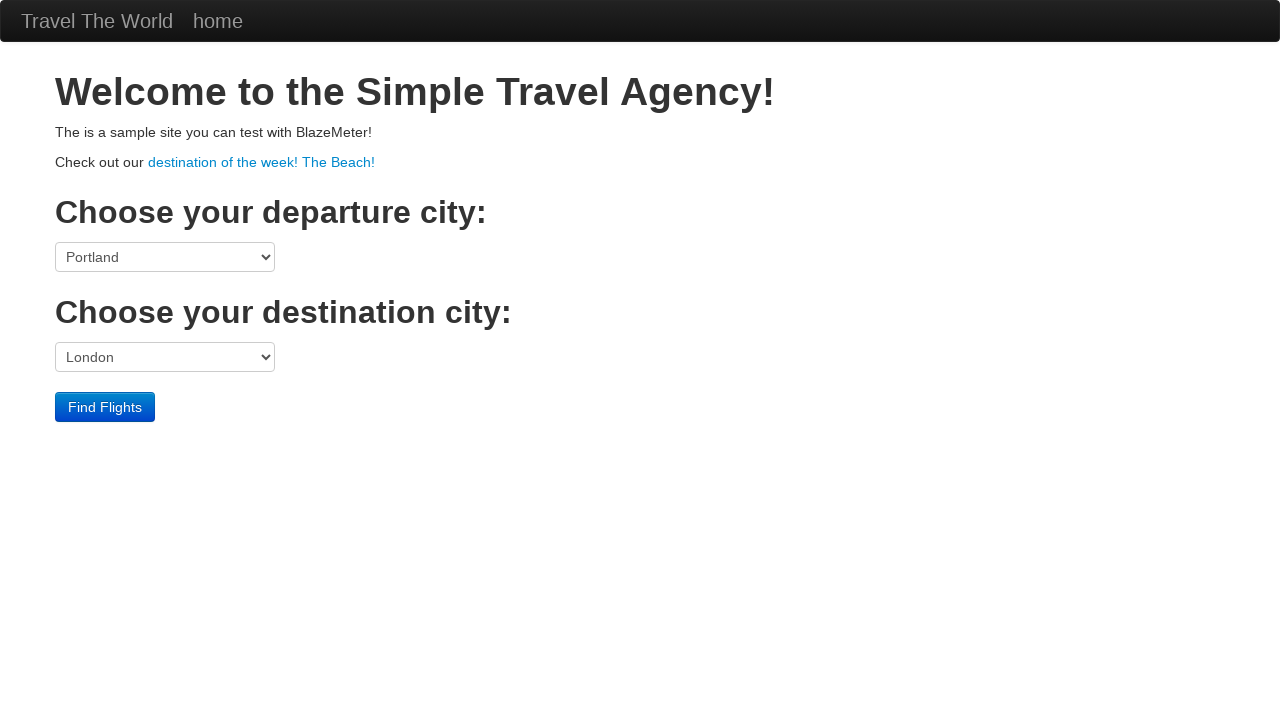

Clicked Find Flights button at (105, 407) on input[type='submit']
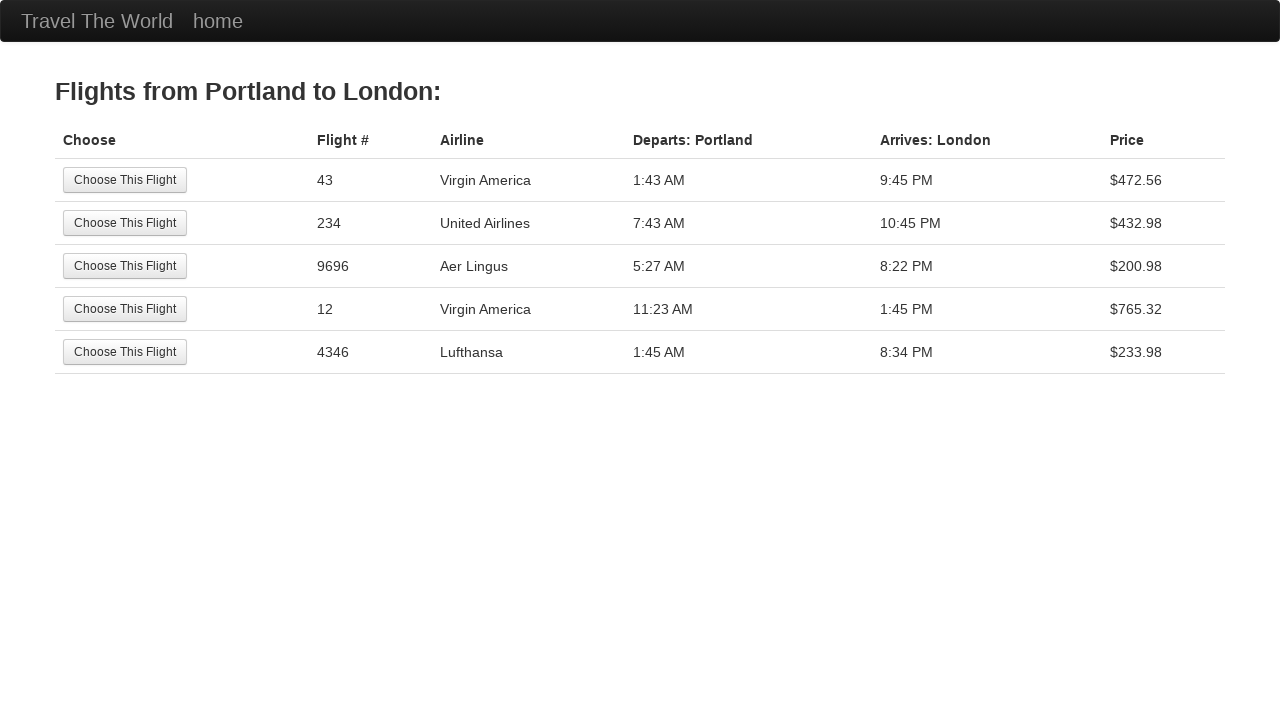

Flight selection page loaded with available flights
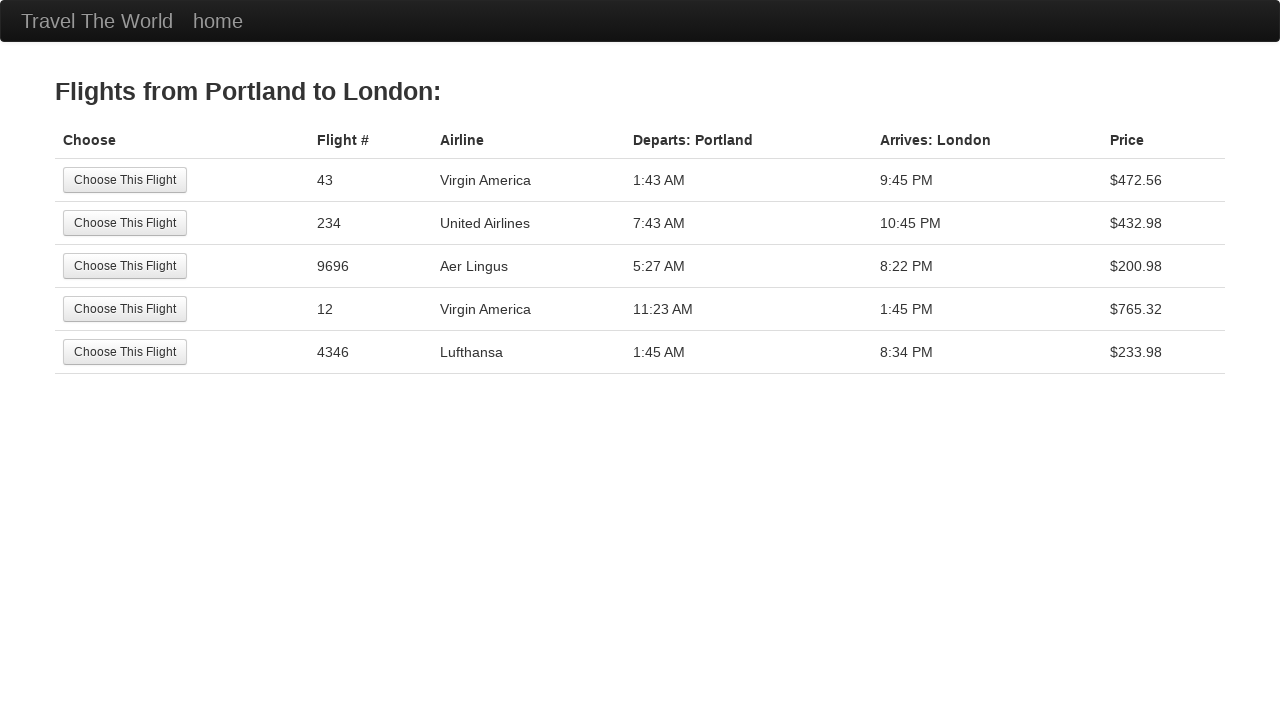

Selected first flight option at (125, 180) on table tbody tr:first-child input[type='submit']
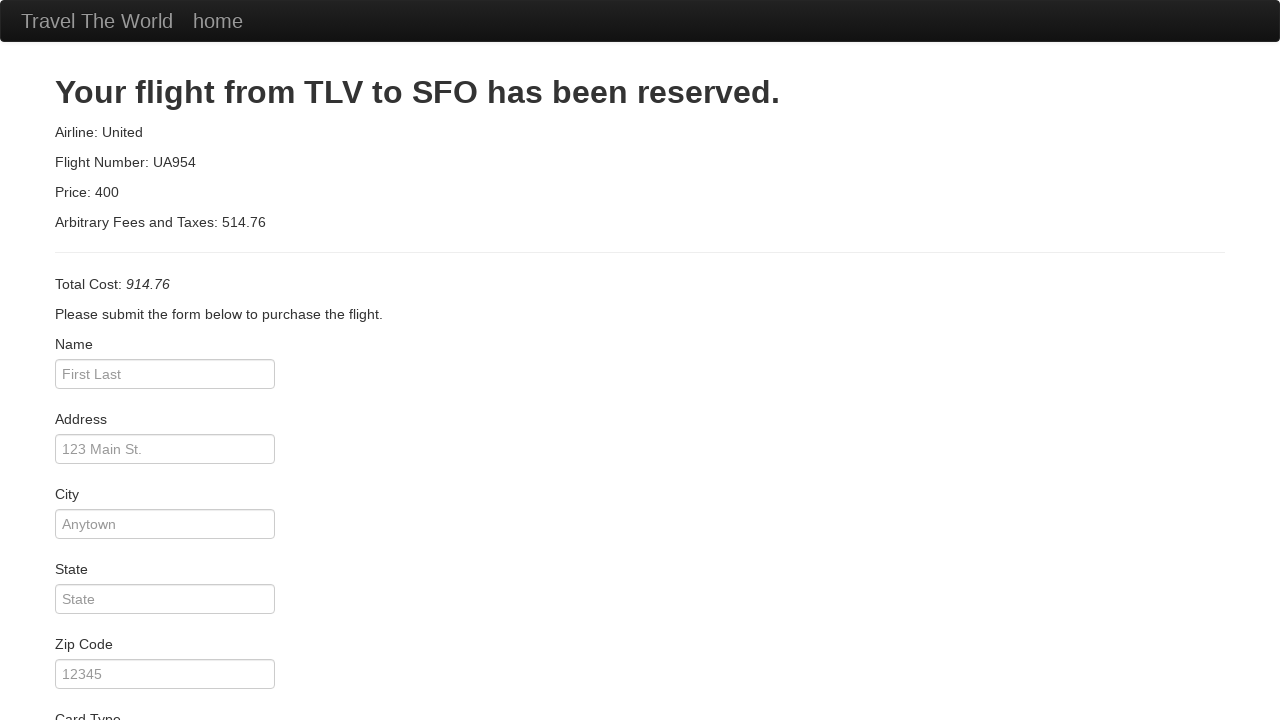

Passenger details form loaded
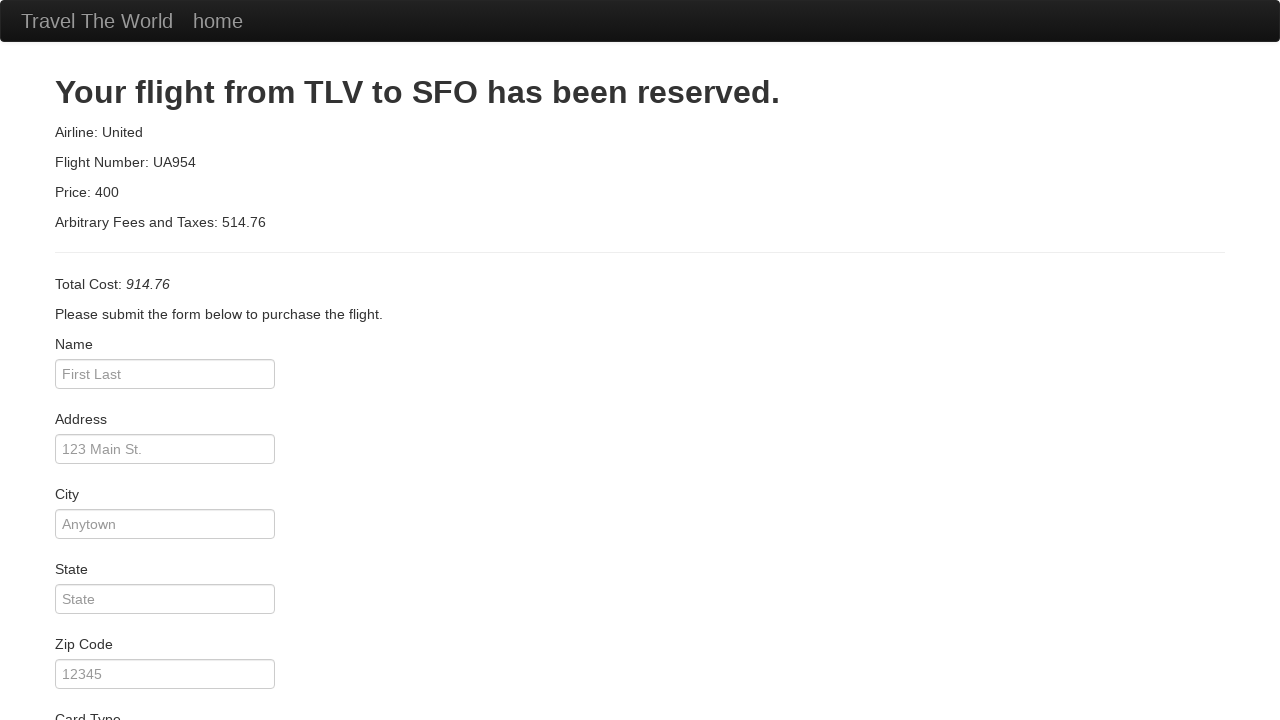

Entered passenger name: Marcus Thompson on input[name='inputName']
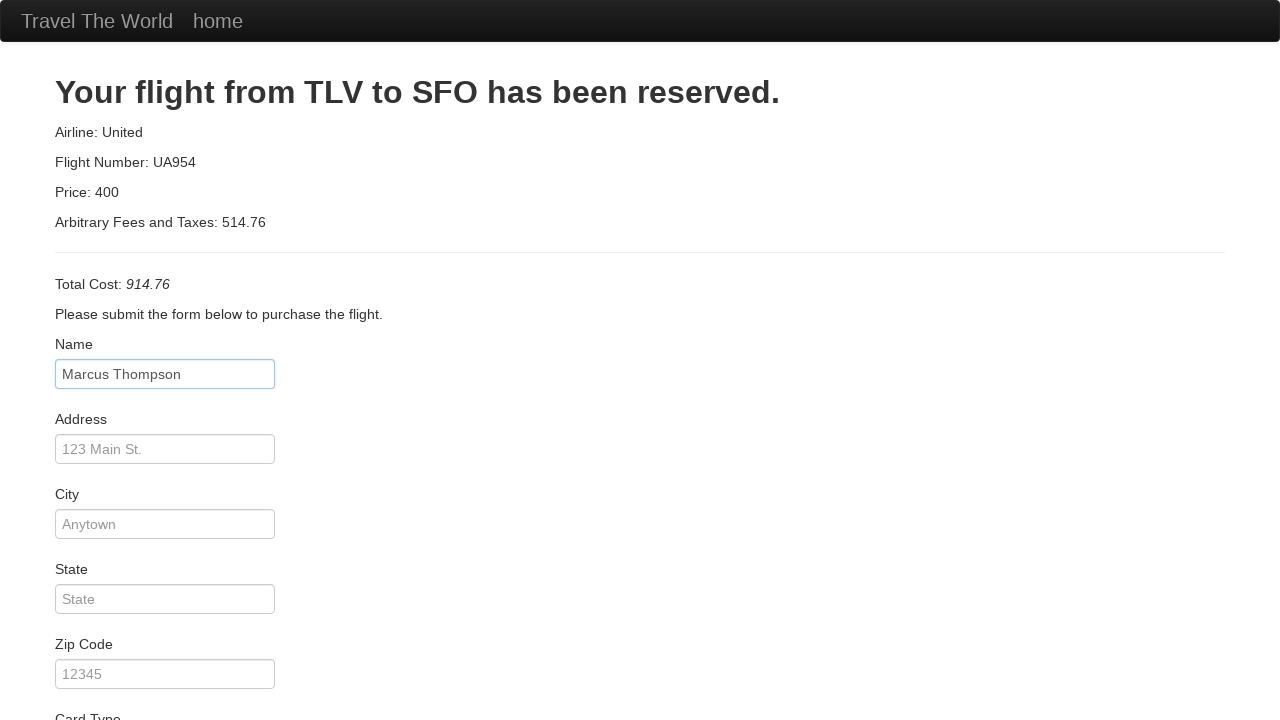

Entered passenger address: 742 Evergreen Terrace on input[name='address']
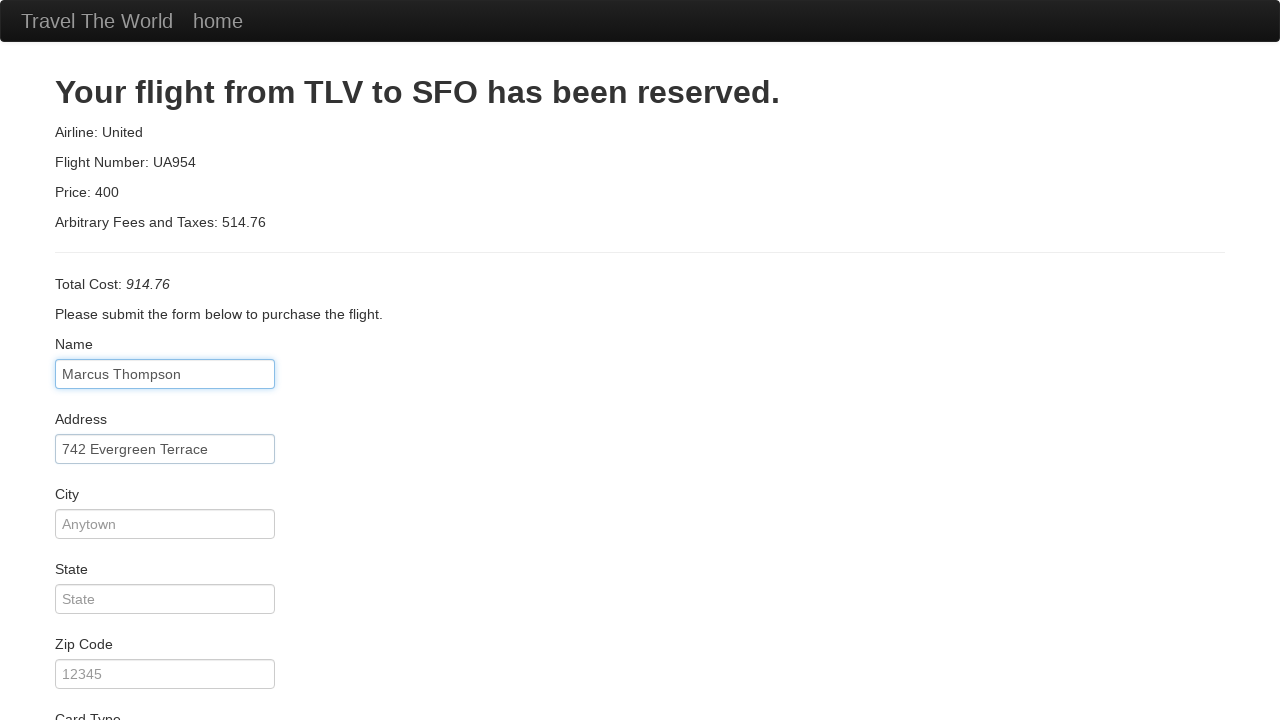

Entered passenger city: Springfield on input[name='city']
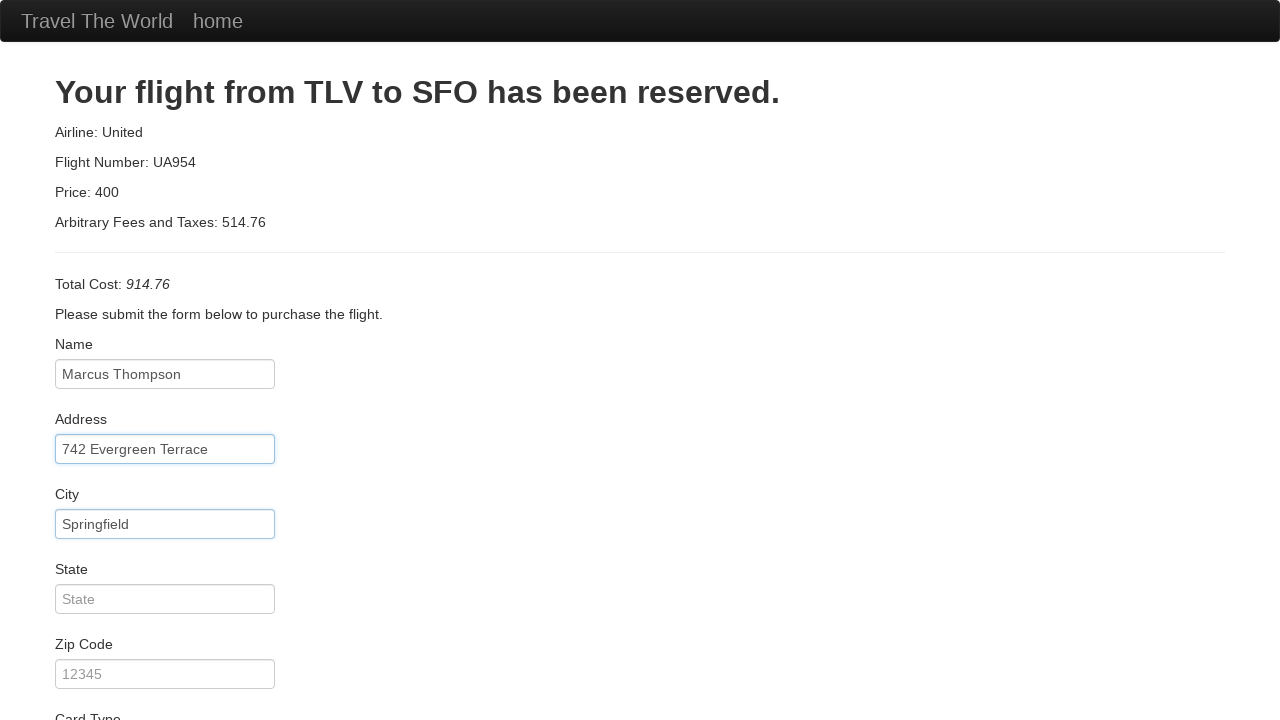

Entered passenger state: Oregon on input[name='state']
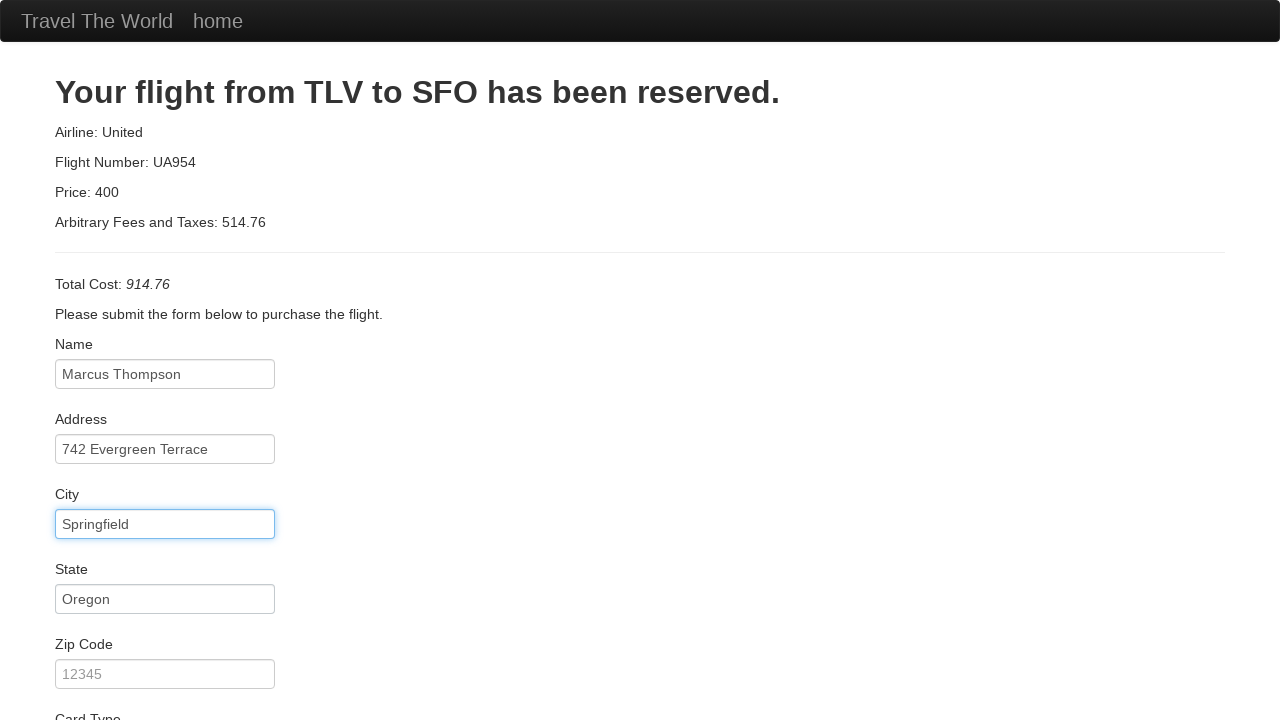

Entered passenger zip code: 97403 on input[name='zipCode']
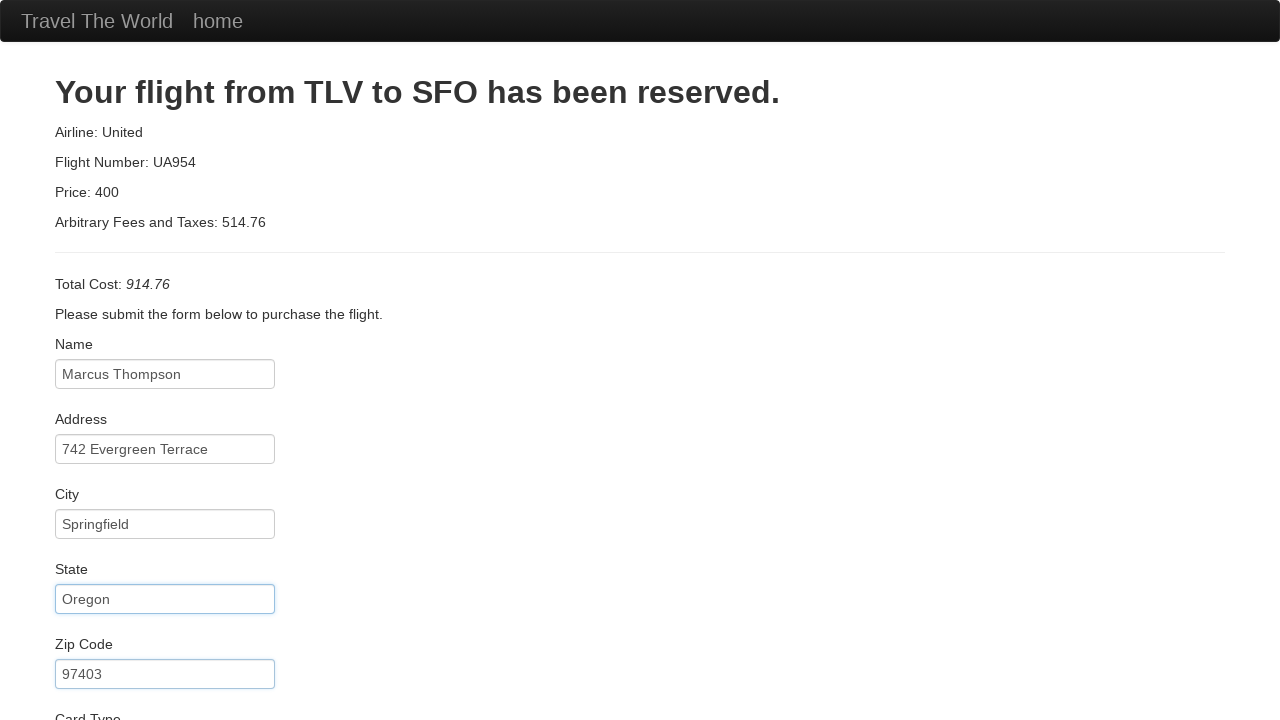

Entered credit card number: 4111111111111234 on input[name='creditCardNumber']
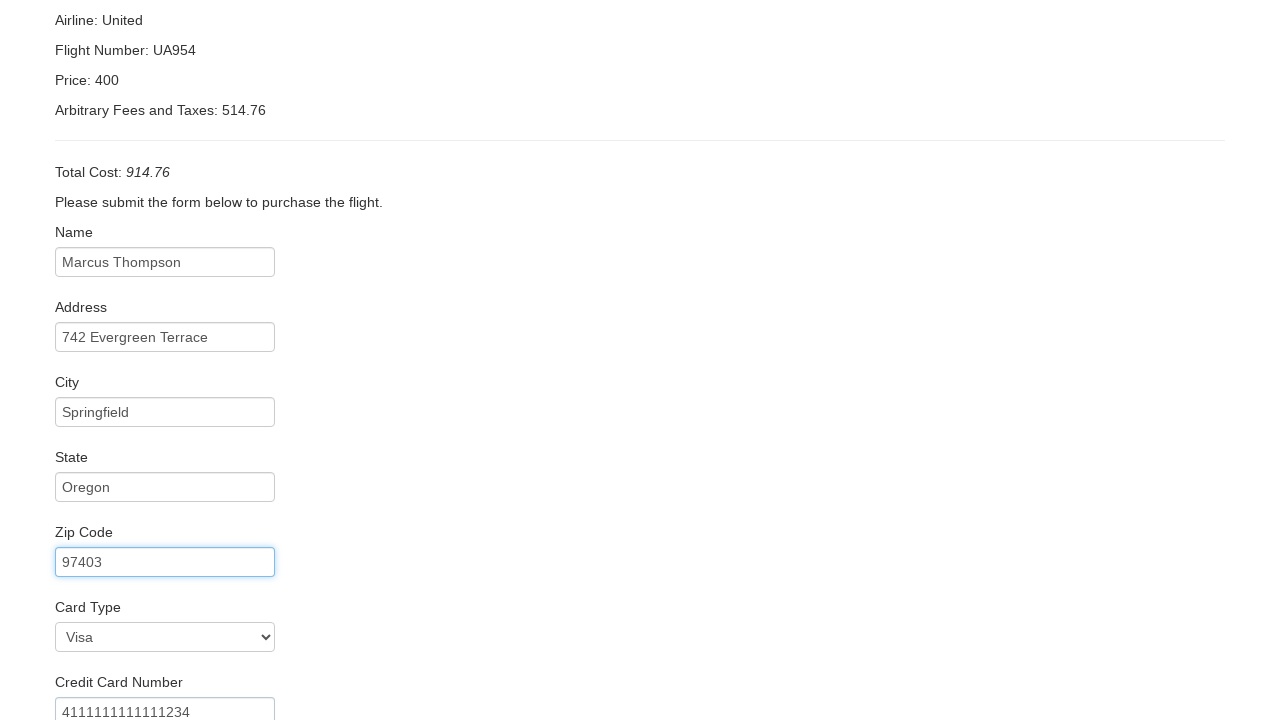

Entered credit card expiry month: 11 on input[name='creditCardMonth']
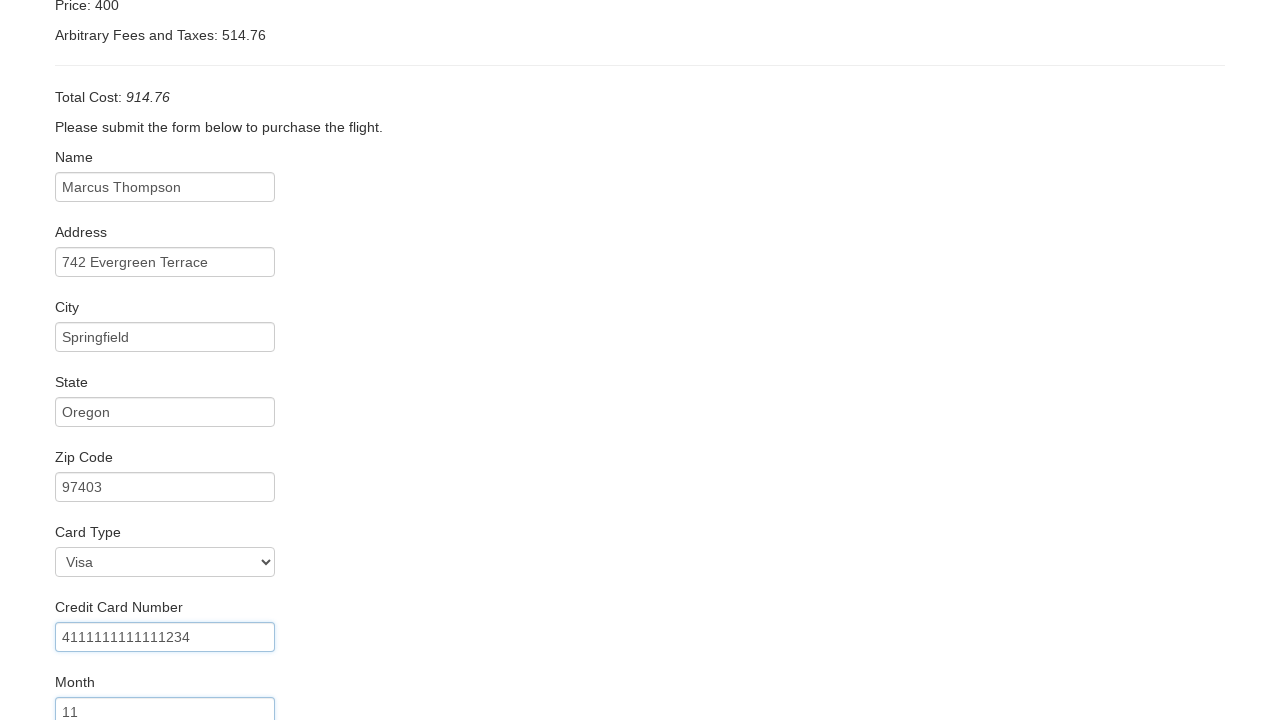

Entered credit card expiry year: 2027 on input[name='creditCardYear']
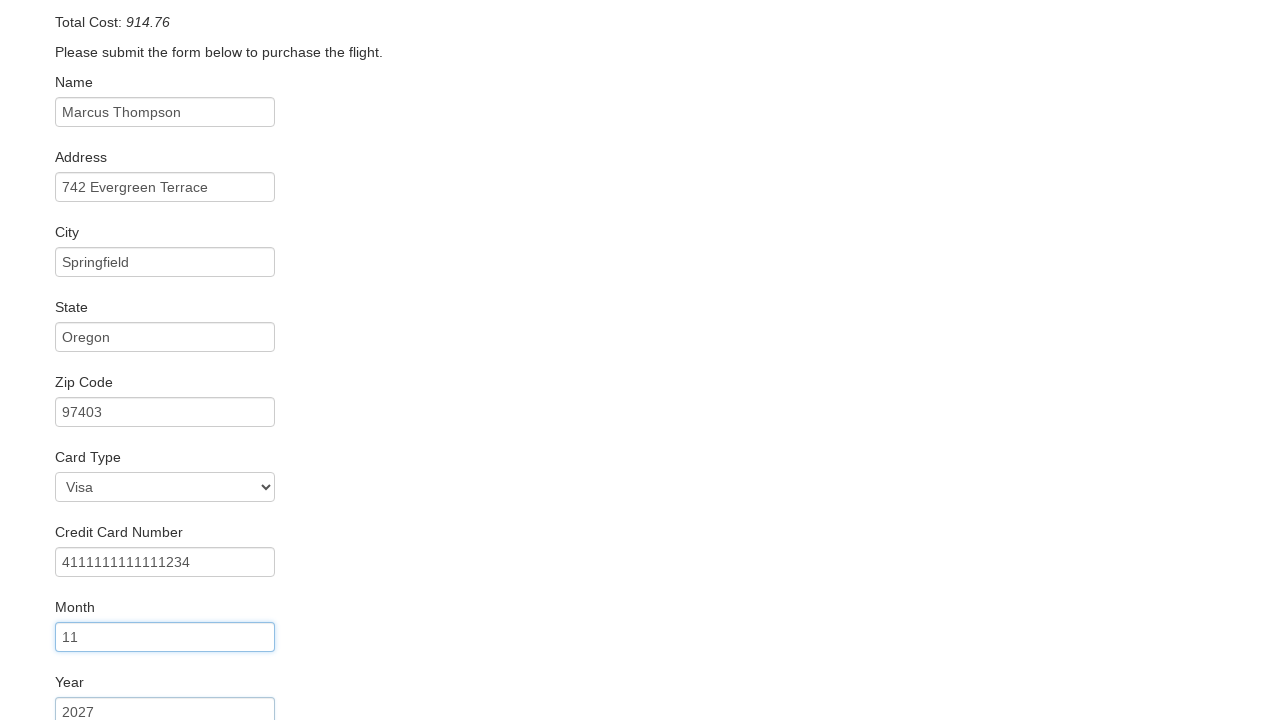

Entered name on card: Marcus Thompson on input[name='nameOnCard']
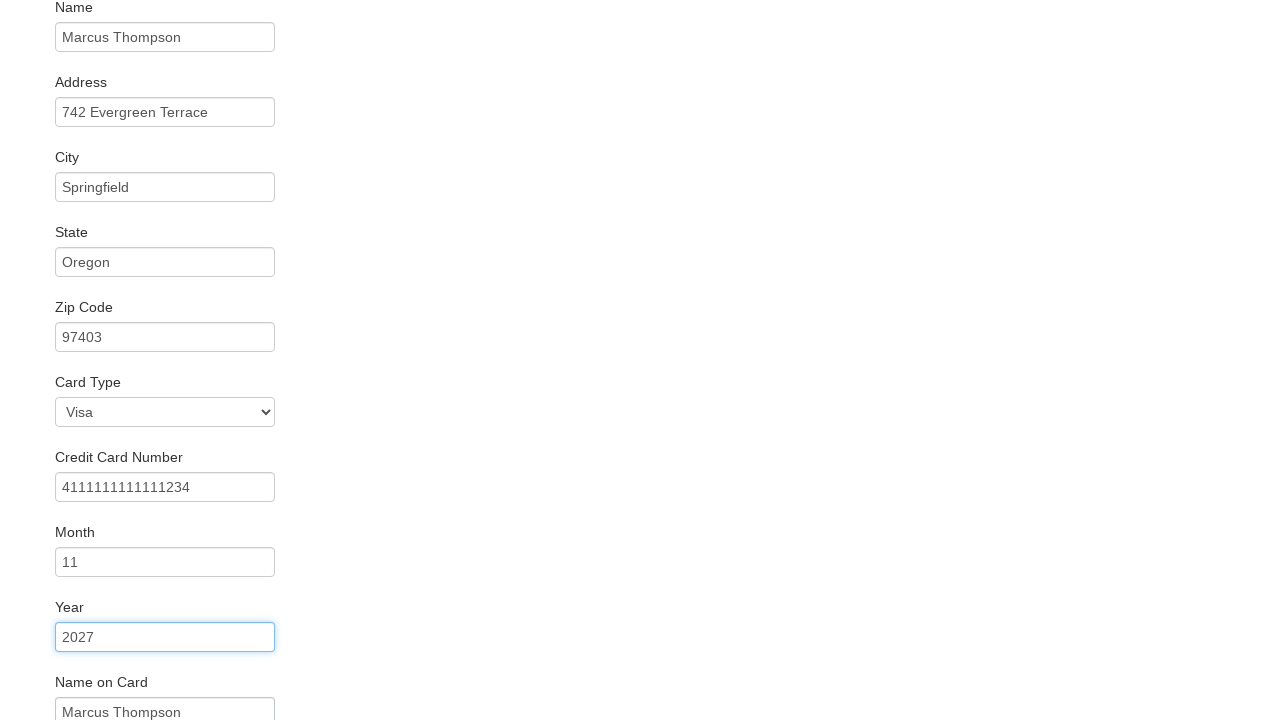

Clicked Purchase Flight button at (118, 685) on input[type='submit']
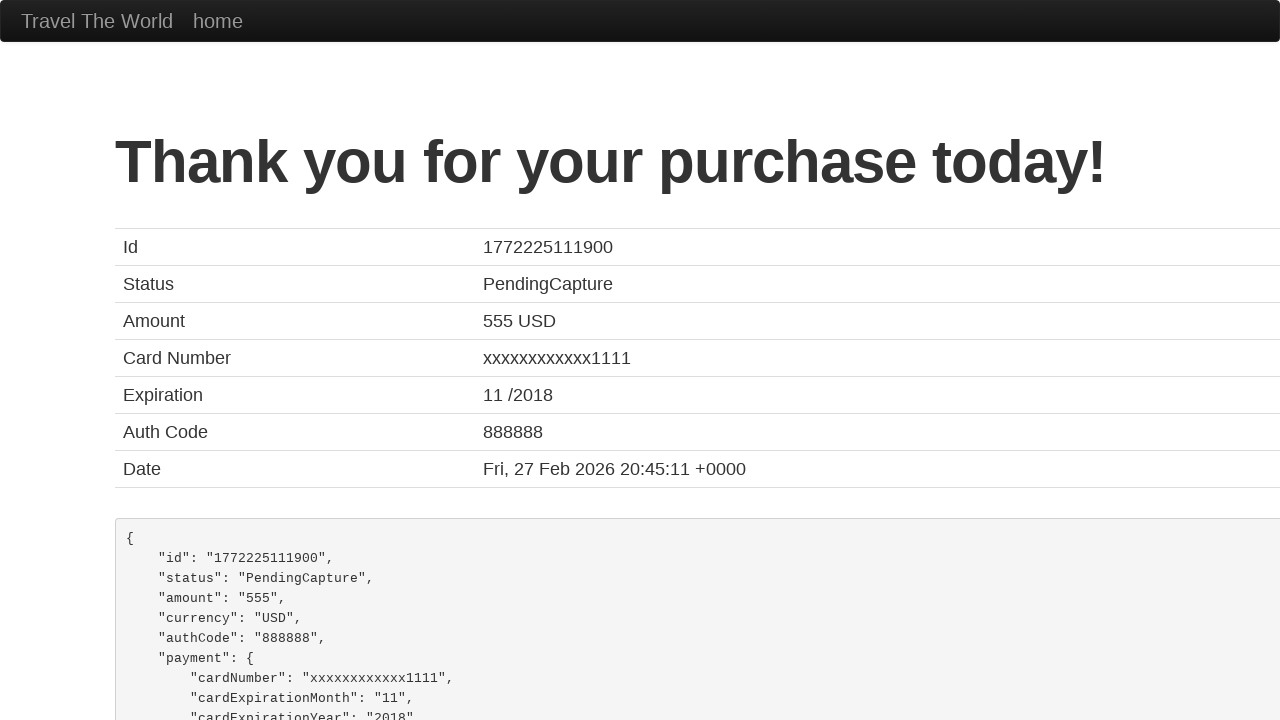

Confirmation page table loaded
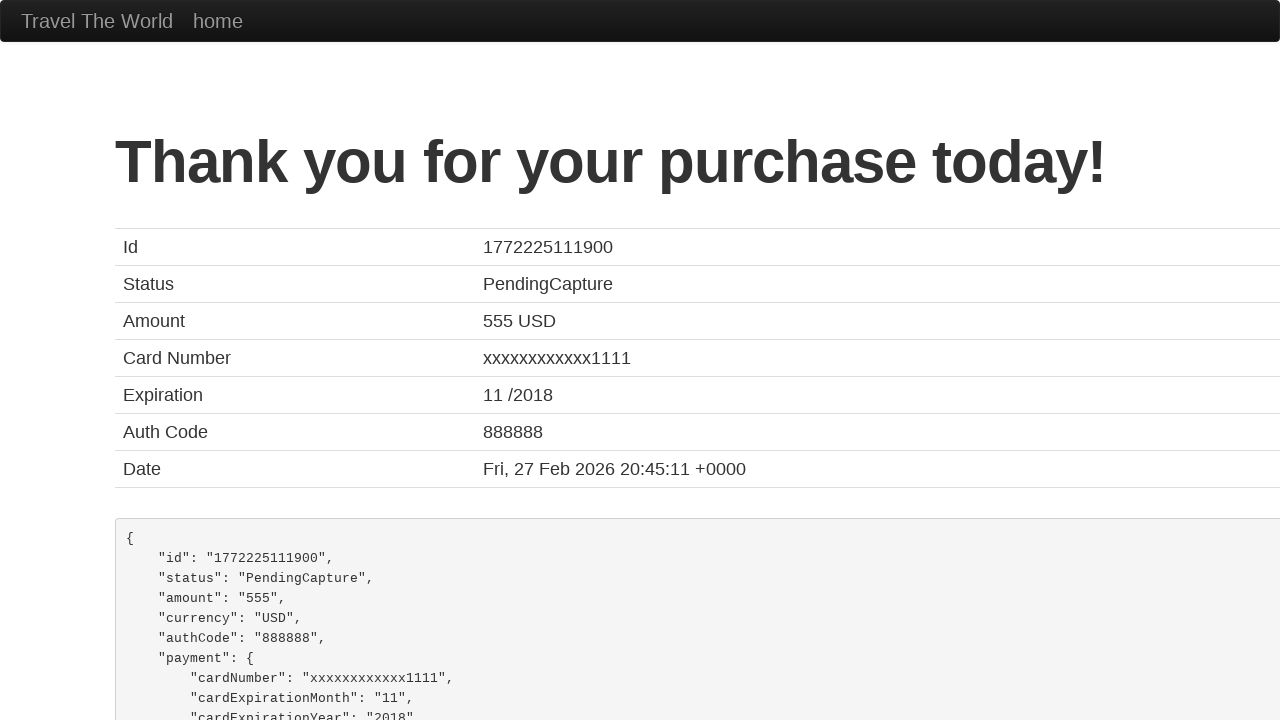

Confirmation details with booking ID displayed
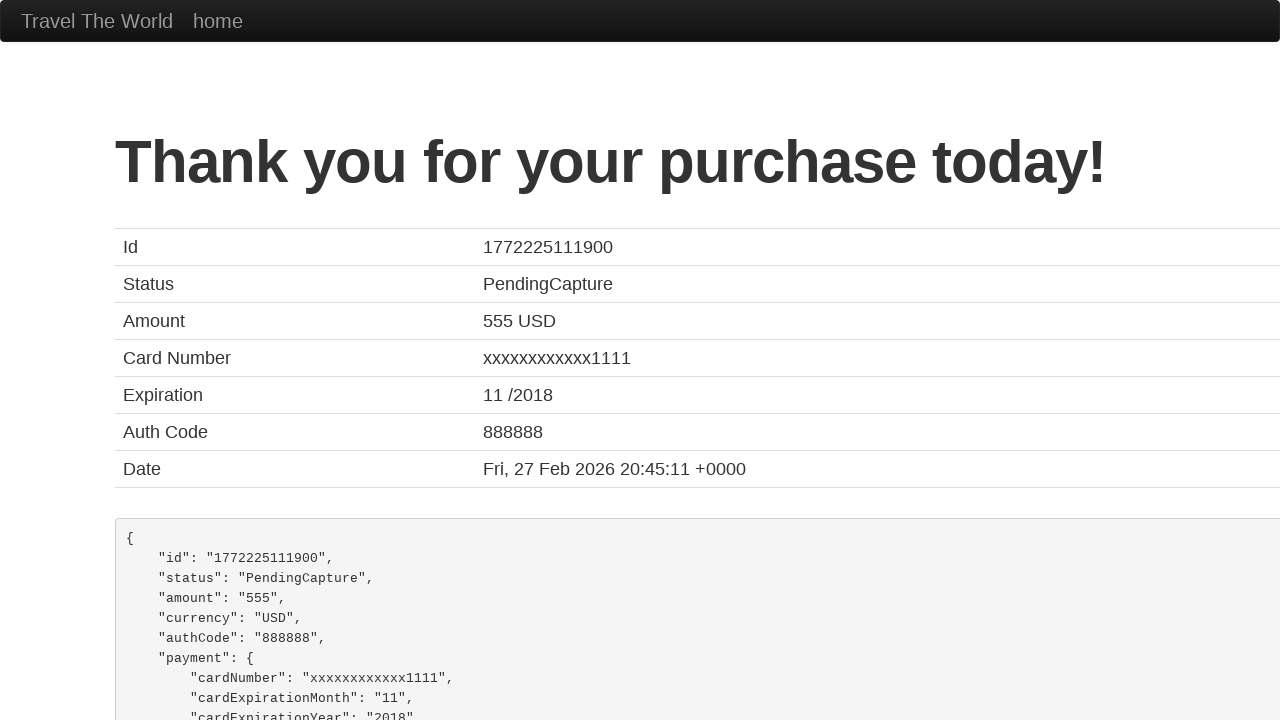

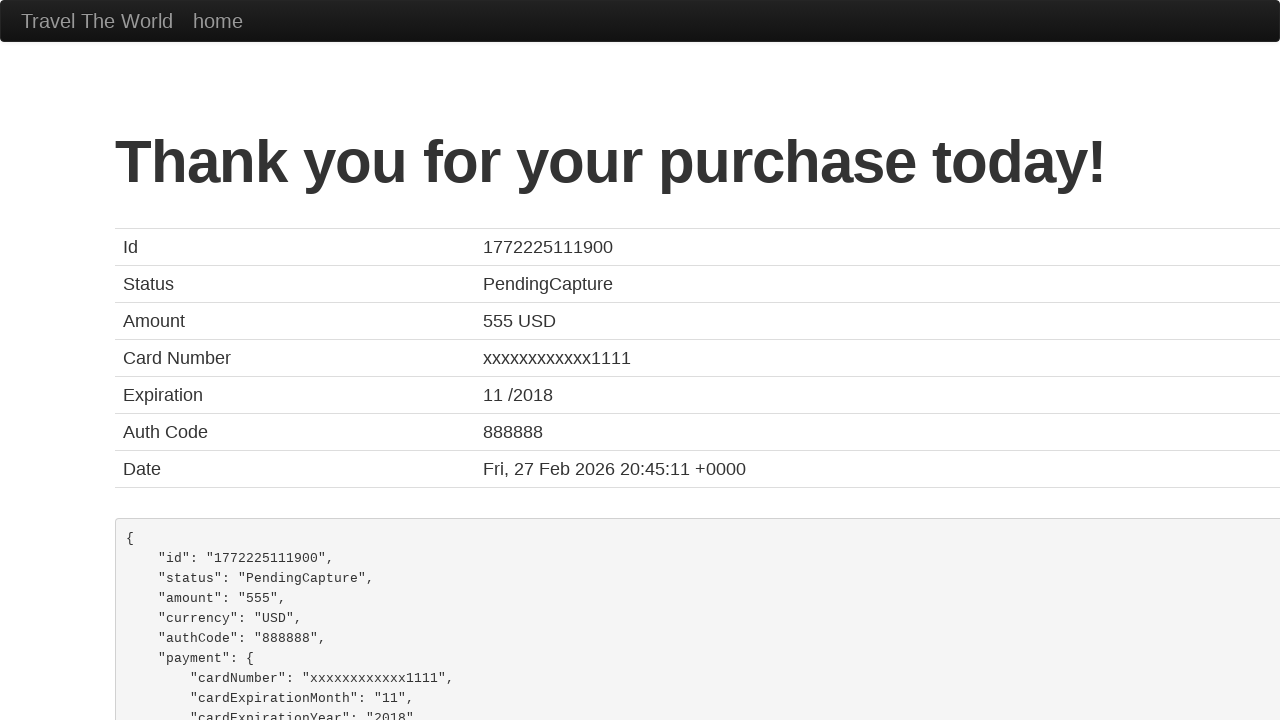